Demonstrates injecting jQuery and jQuery Growl libraries into a page via JavaScript execution, then displaying various growl notification messages (info, error, notice, warning) on the page.

Starting URL: http://the-internet.herokuapp.com

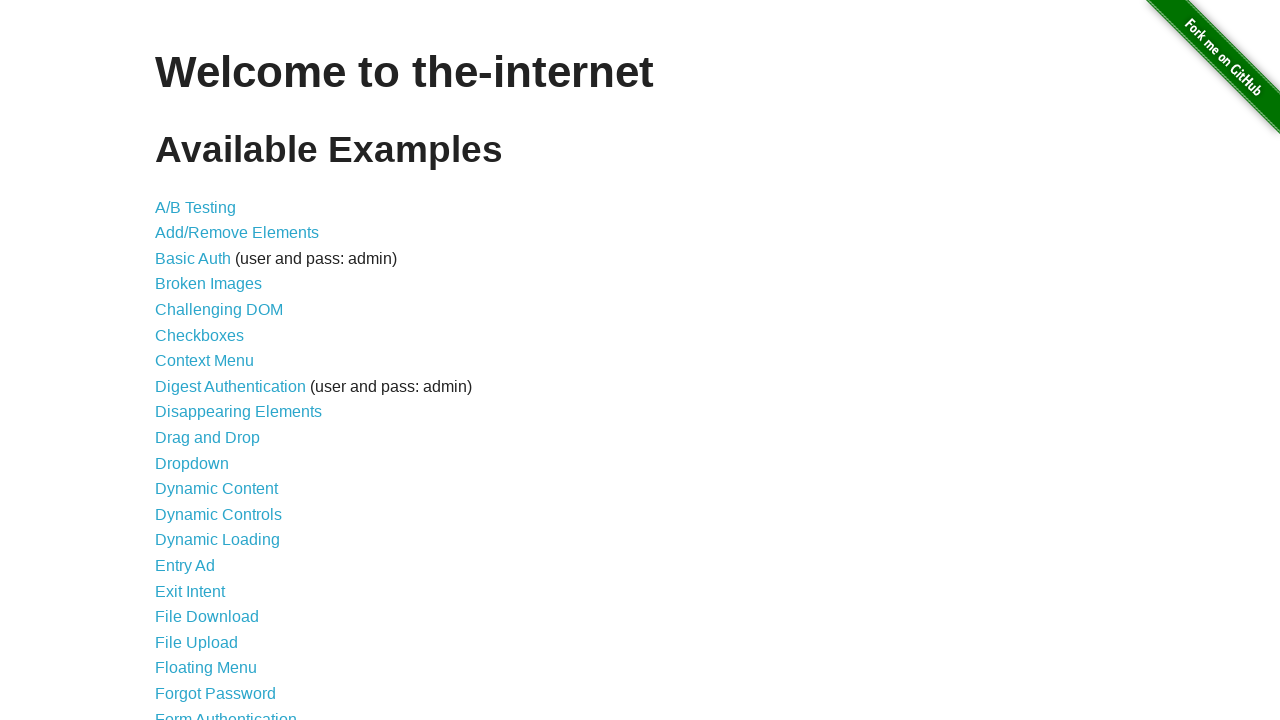

Injected jQuery library into page
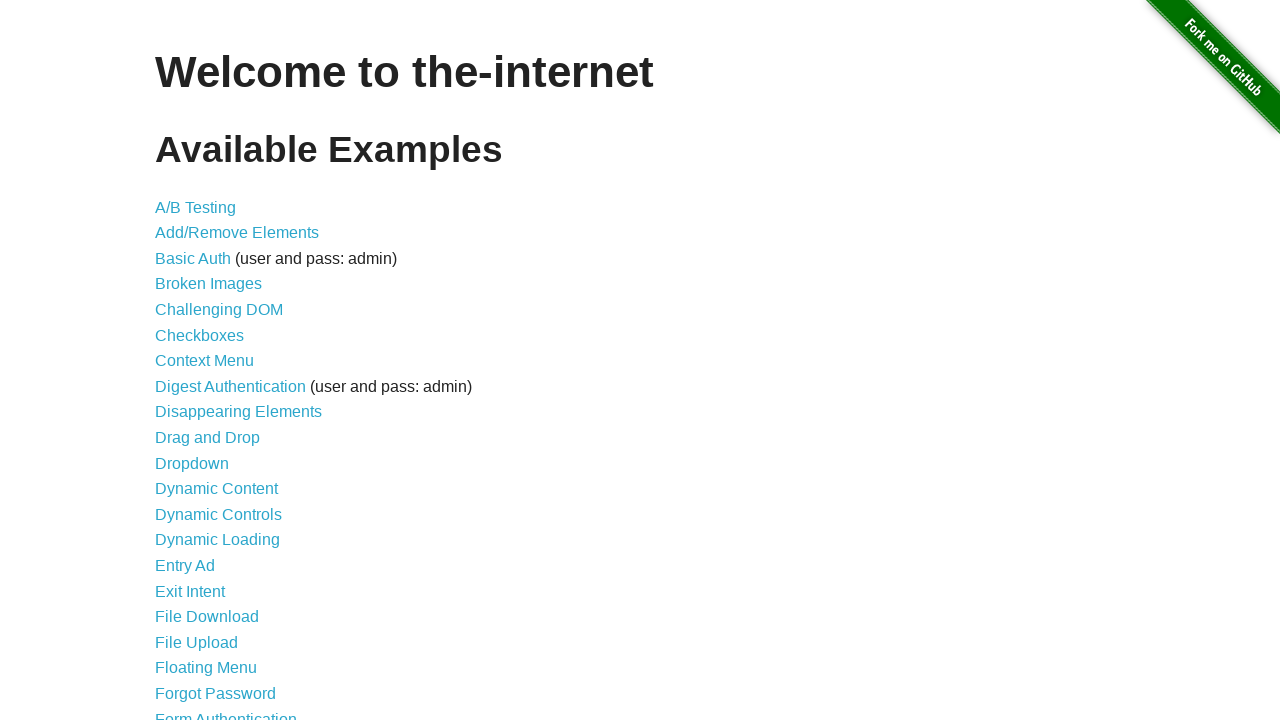

jQuery library loaded successfully
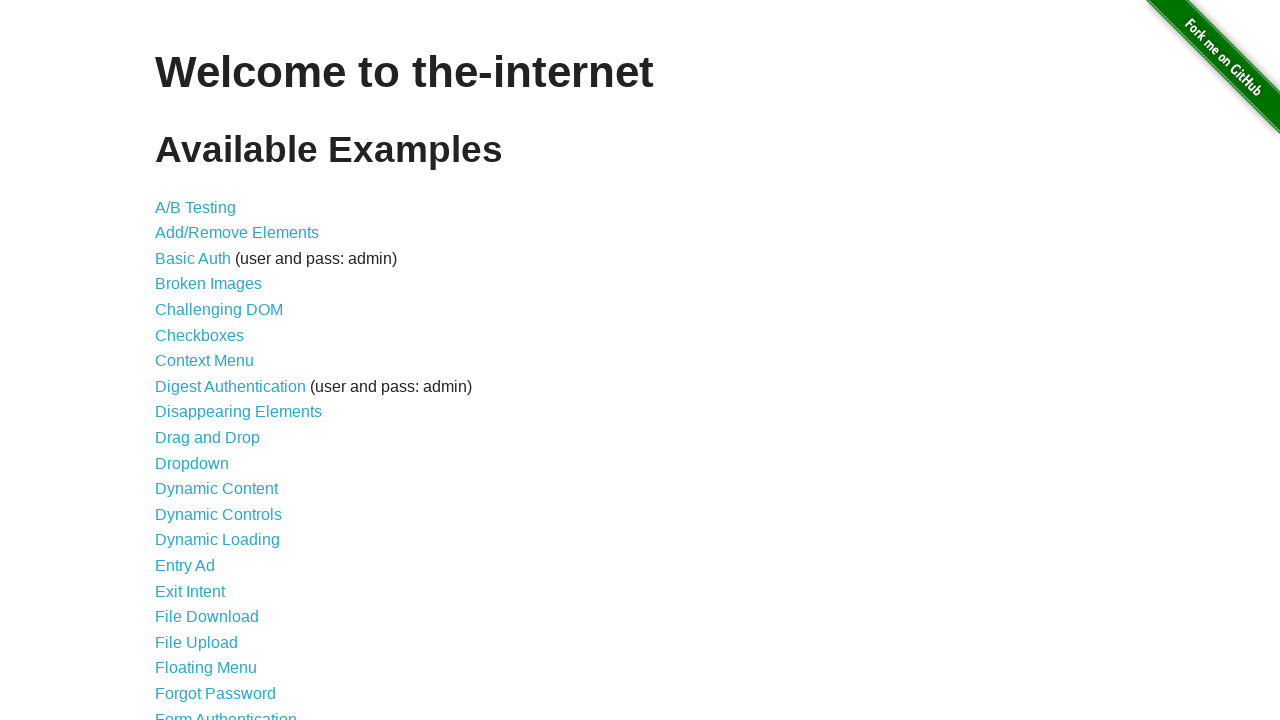

Loaded jQuery Growl library via getScript
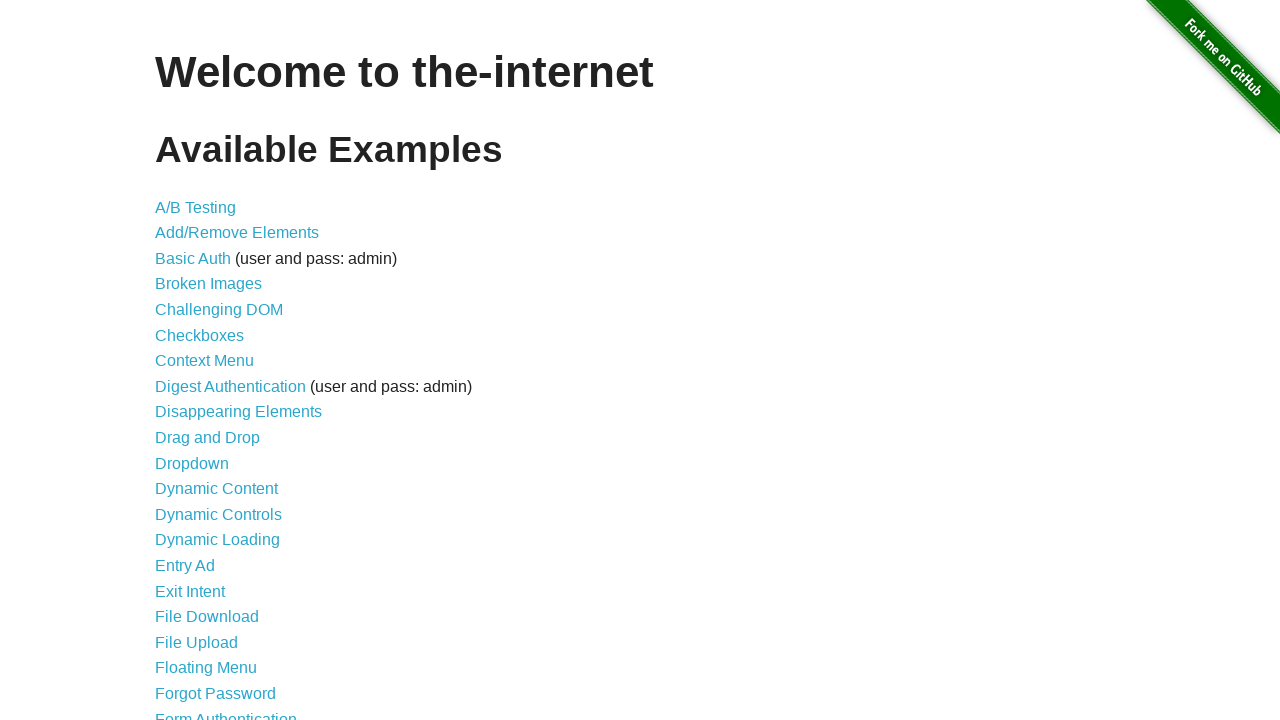

Injected jQuery Growl CSS stylesheet into page head
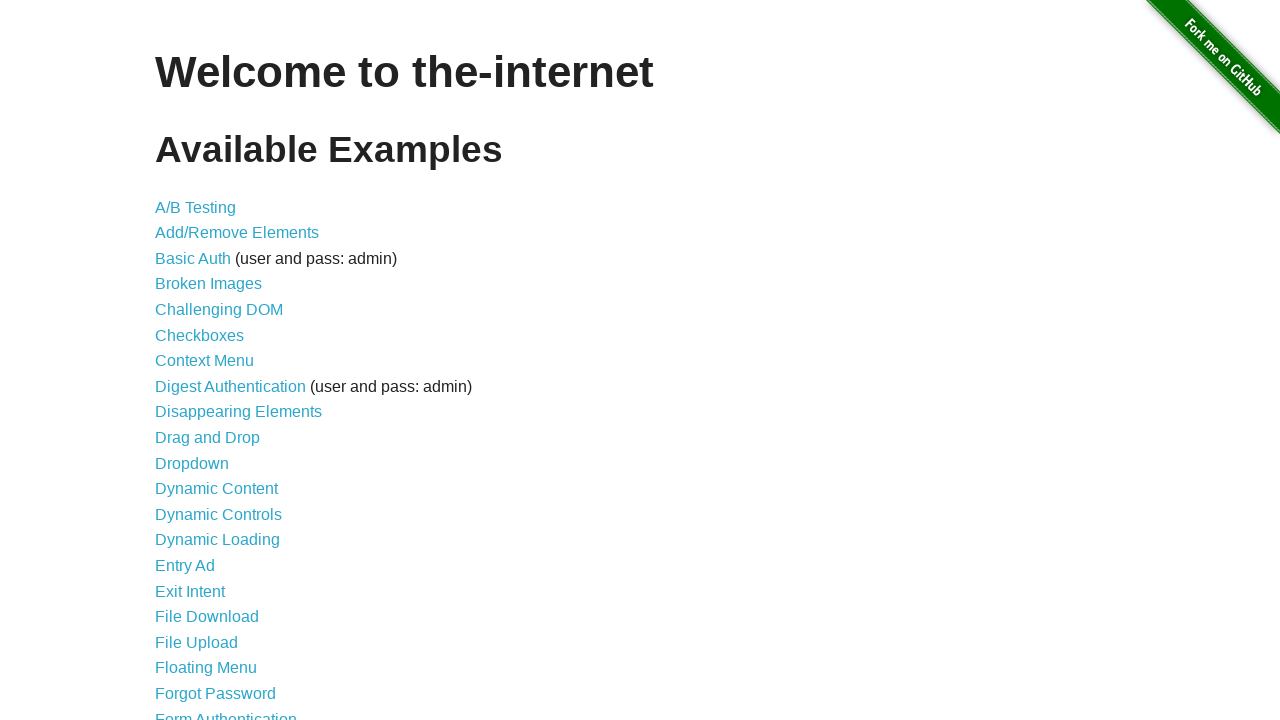

Waited 1000ms for growl library to be available
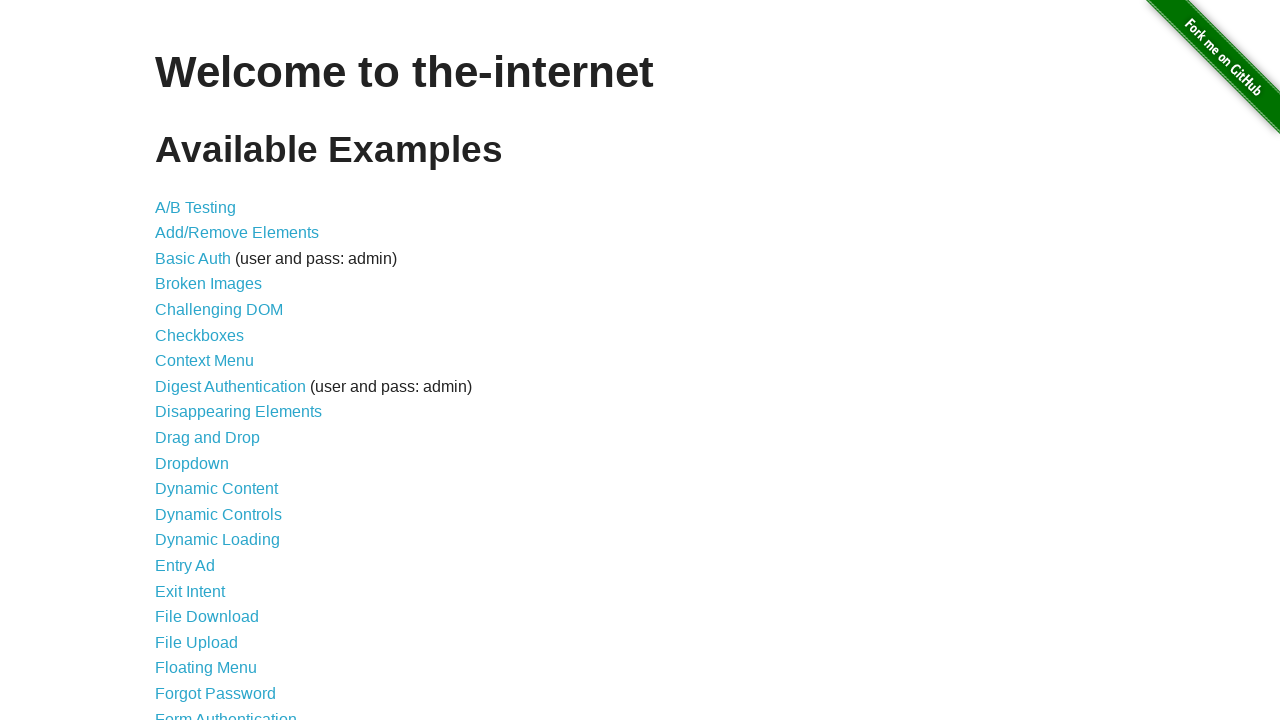

Displayed growl notification with title 'GET' and message '/'
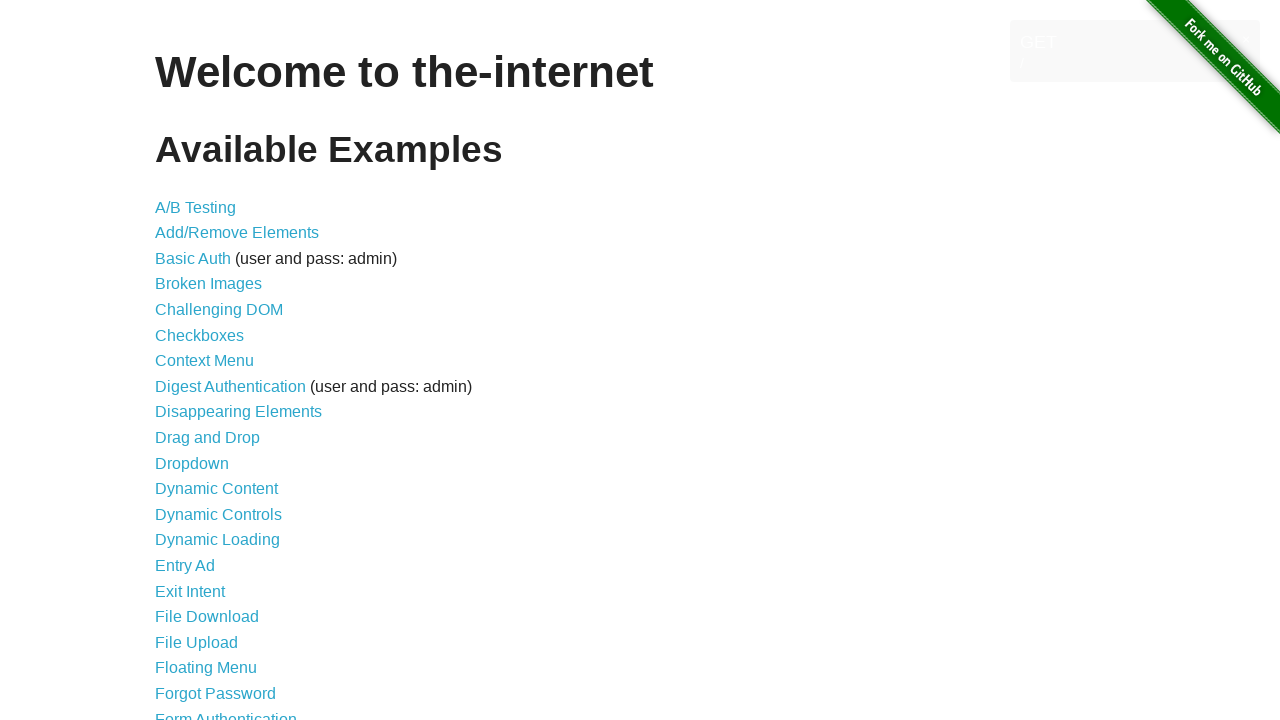

Displayed growl error notification
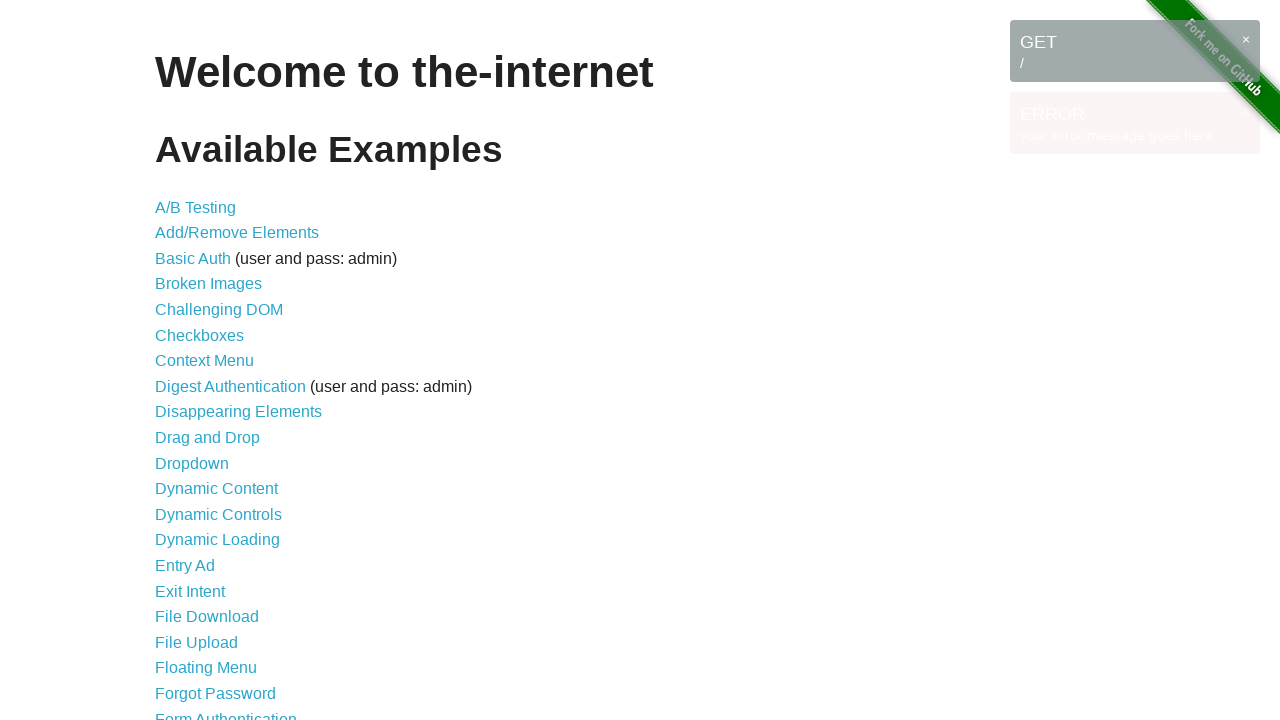

Displayed growl notice notification
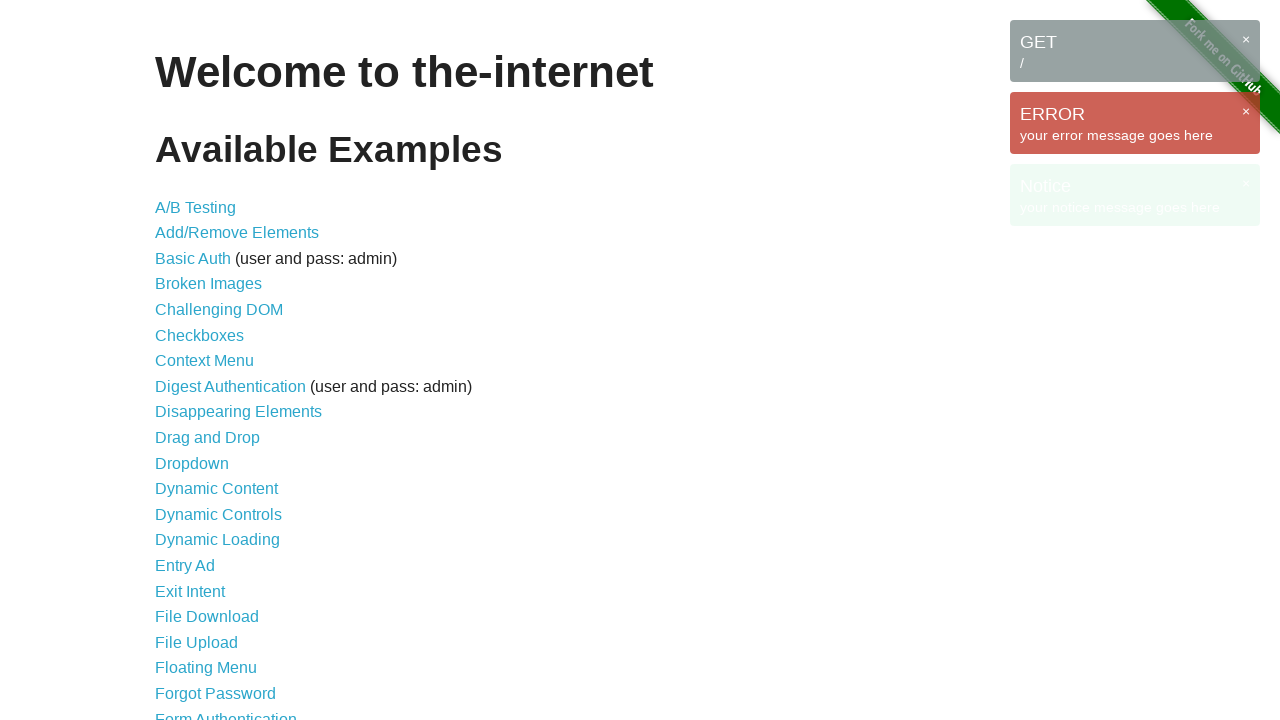

Displayed growl warning notification
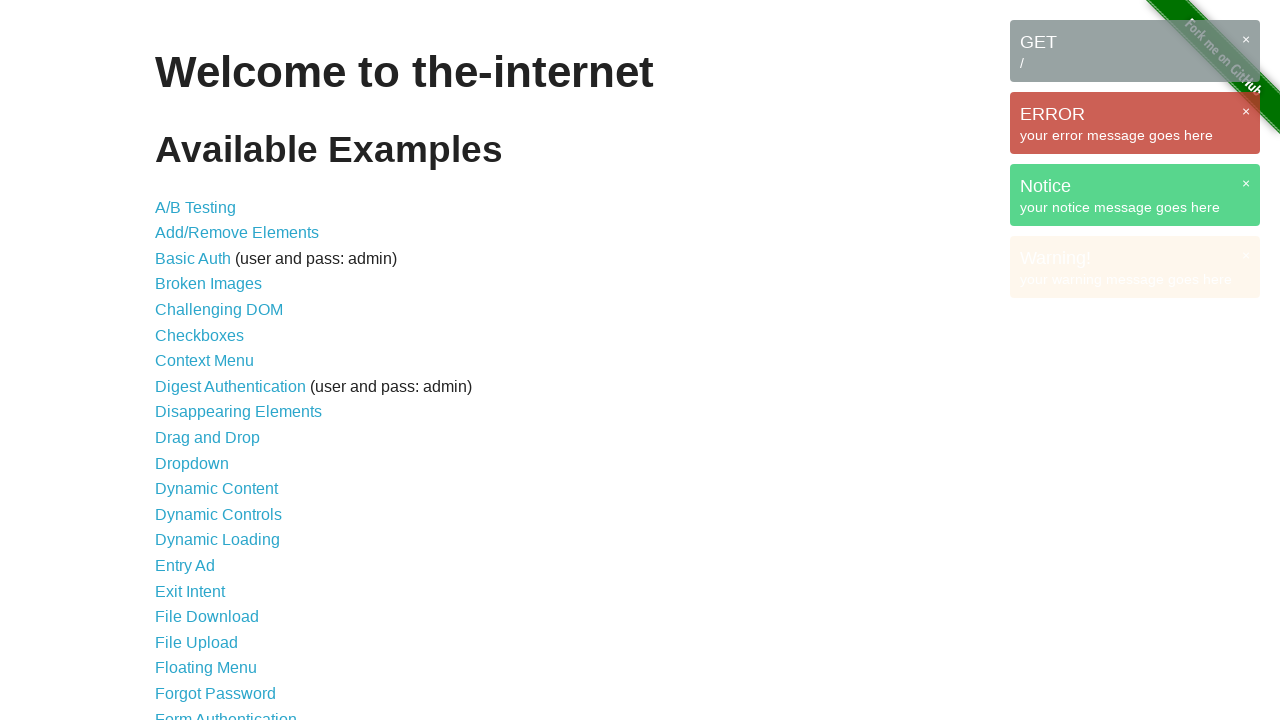

Waited 3000ms for all growl notifications to be visible
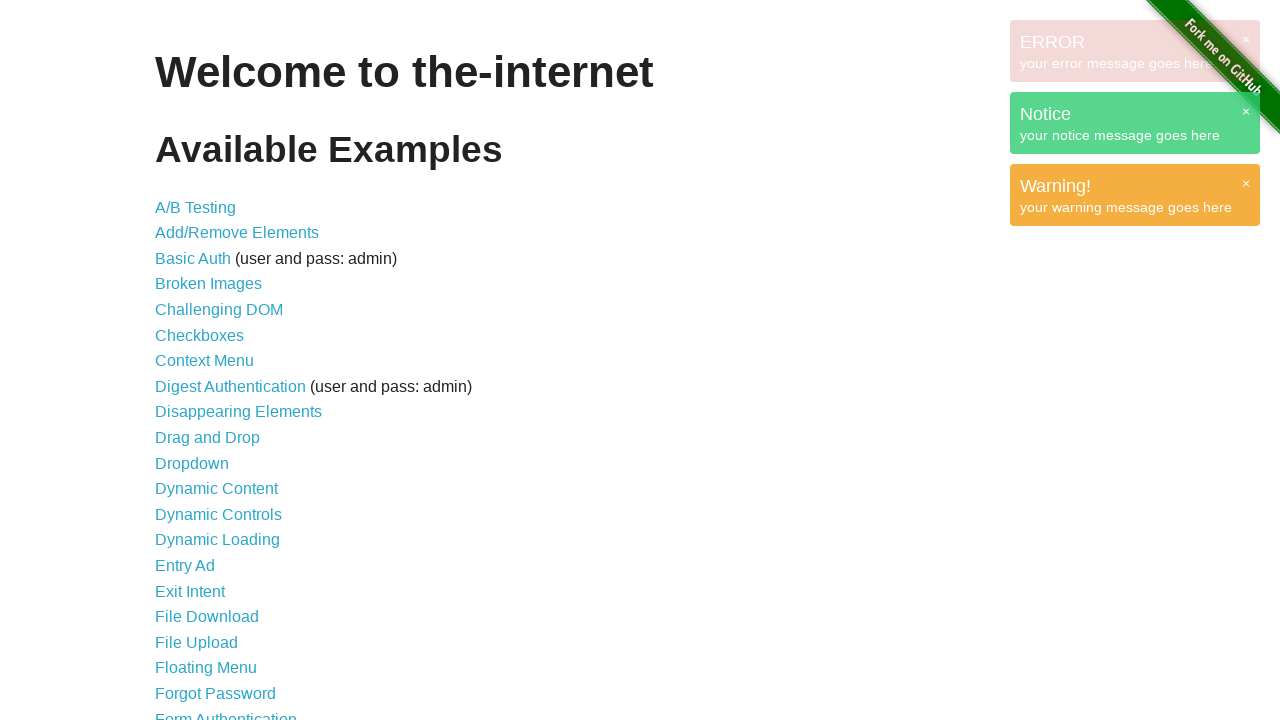

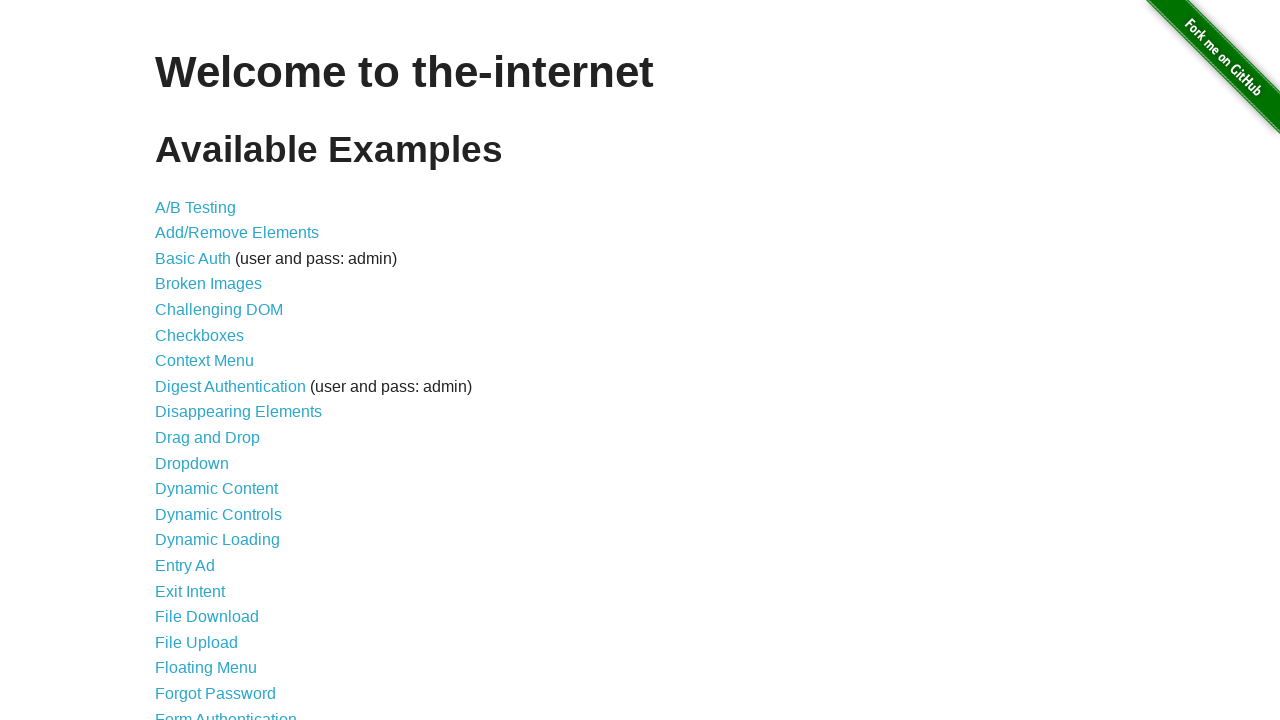